Navigates to a football statistics page and clicks on "All matches" filter to display match data

Starting URL: https://www.adamchoi.co.uk/overs/detailed

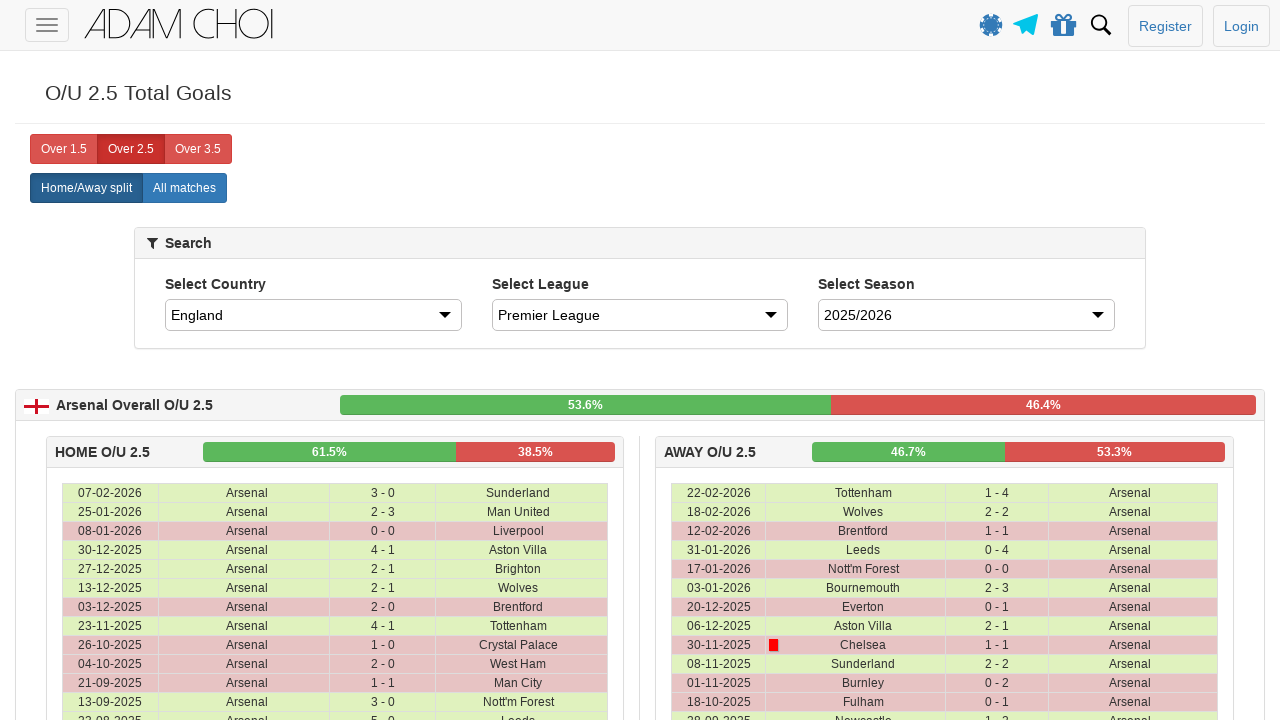

Navigated to football statistics page
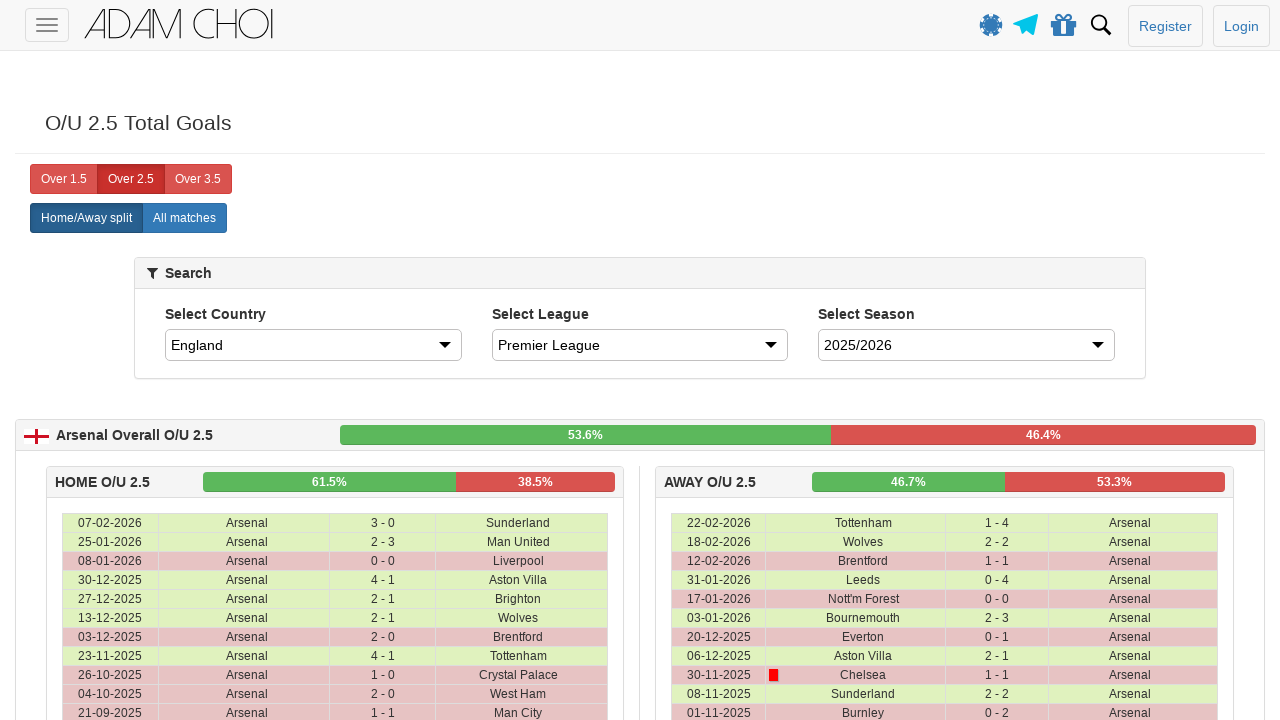

Clicked 'All matches' filter button at (184, 218) on xpath=//label[@analytics-event="All matches"]
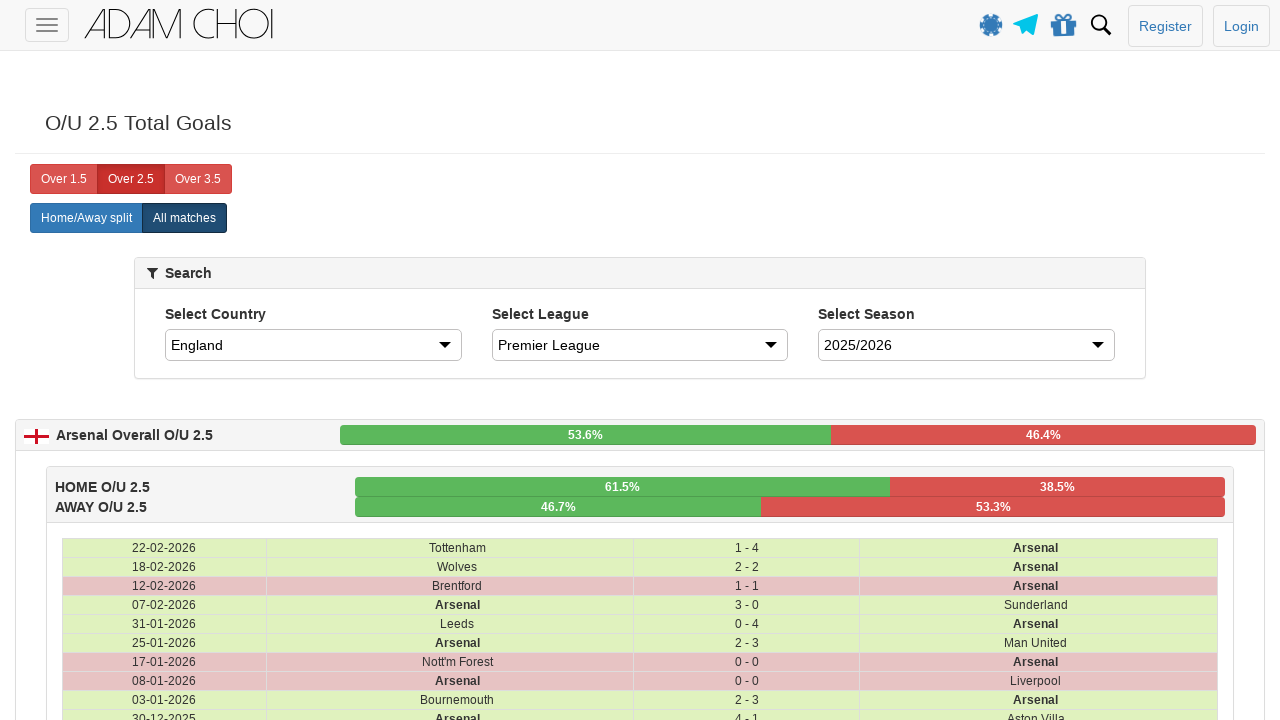

Match data table loaded successfully
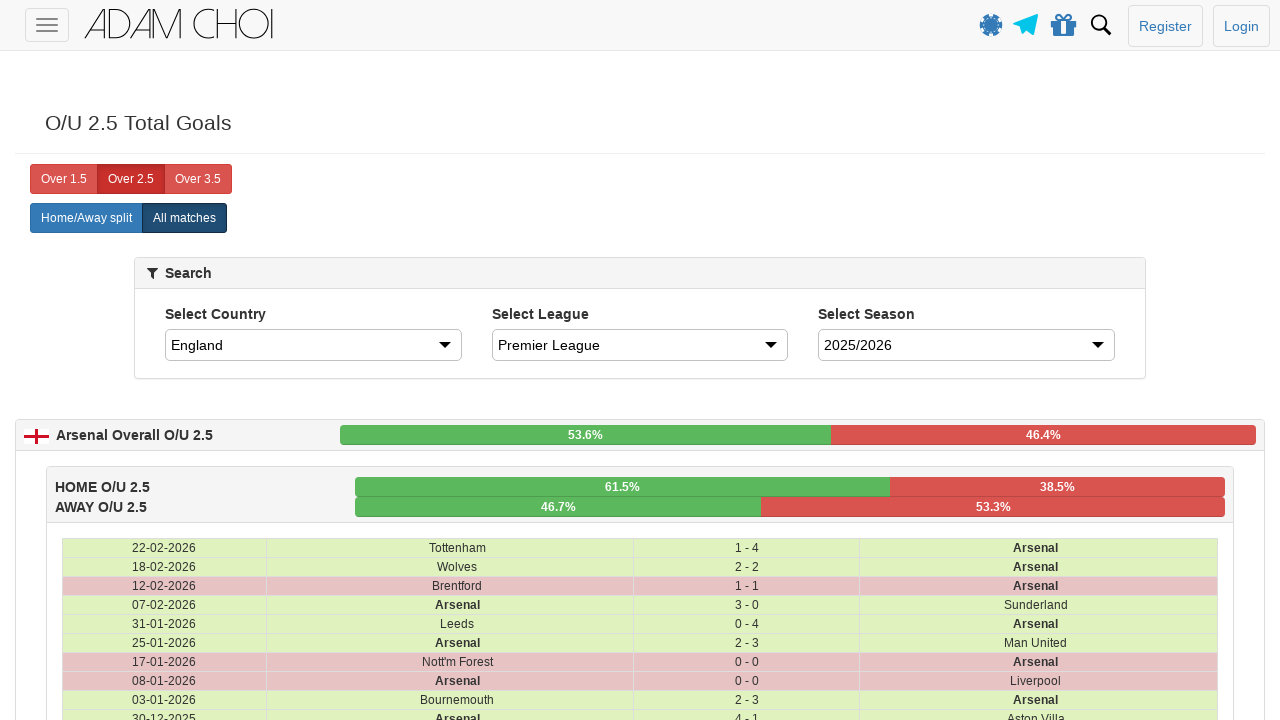

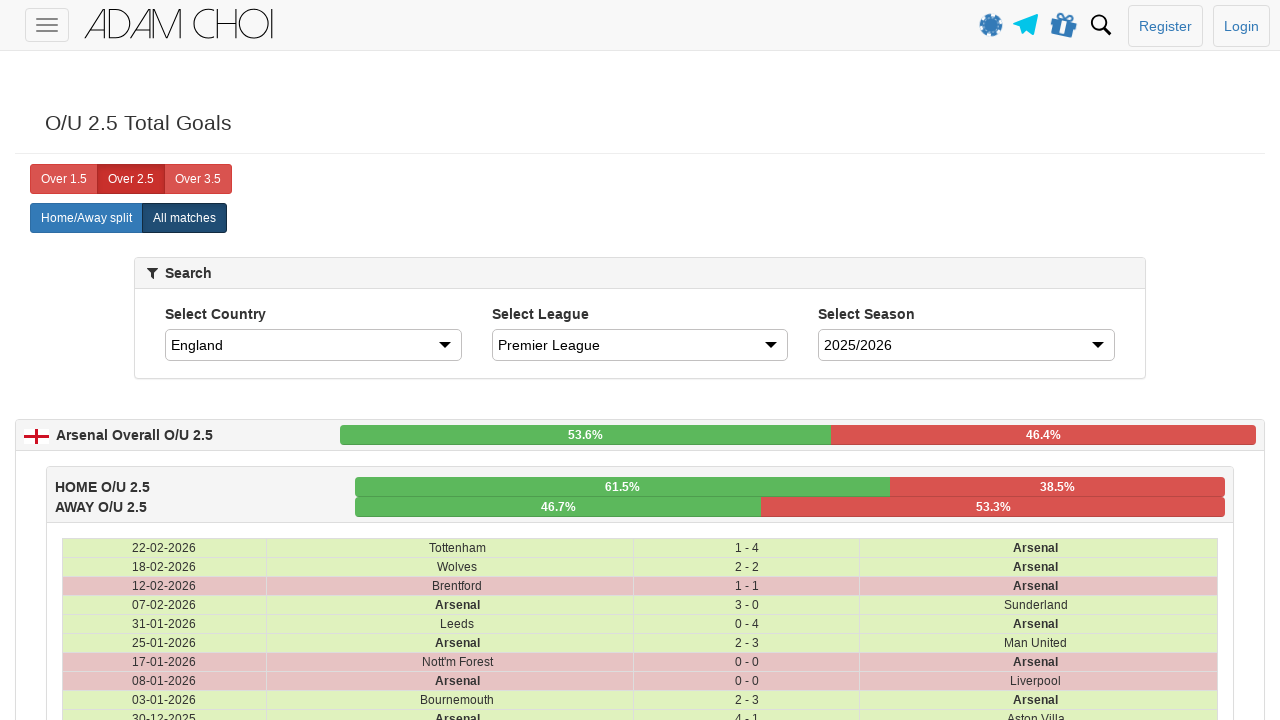